Tests responsive design by resizing browser window to different screen sizes

Starting URL: https://www.python.org

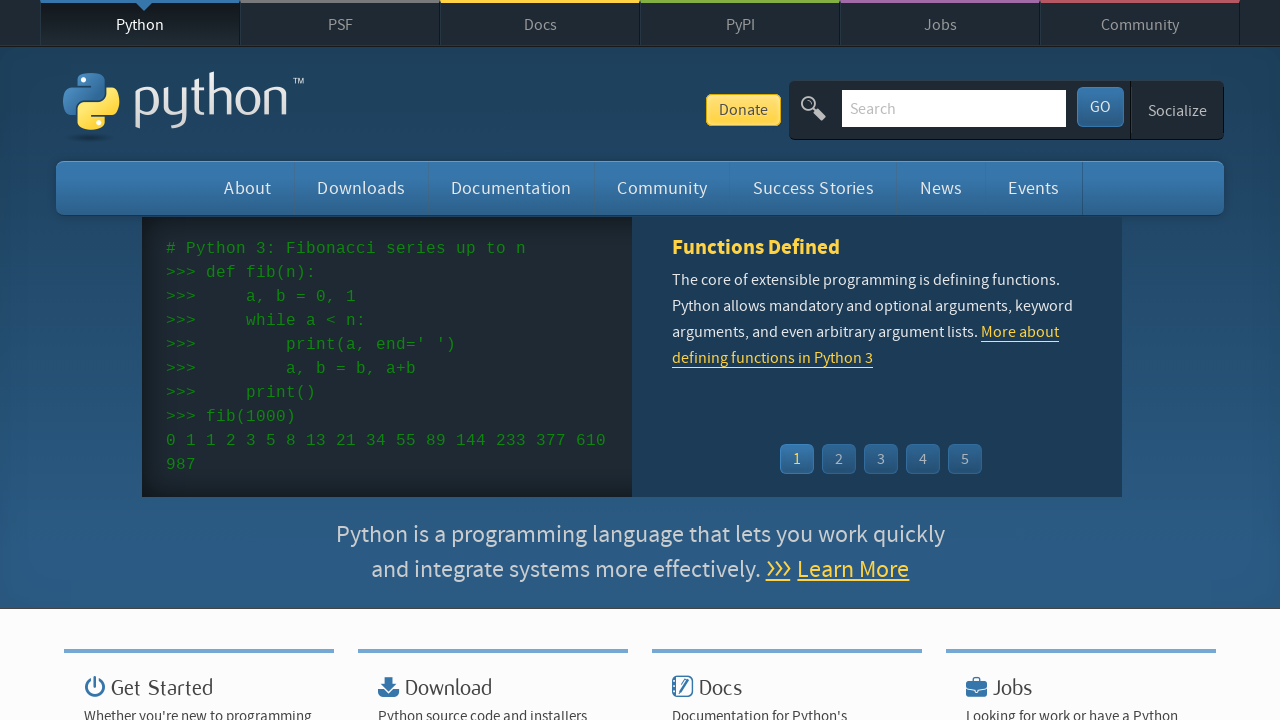

Set viewport size to 1920x1080
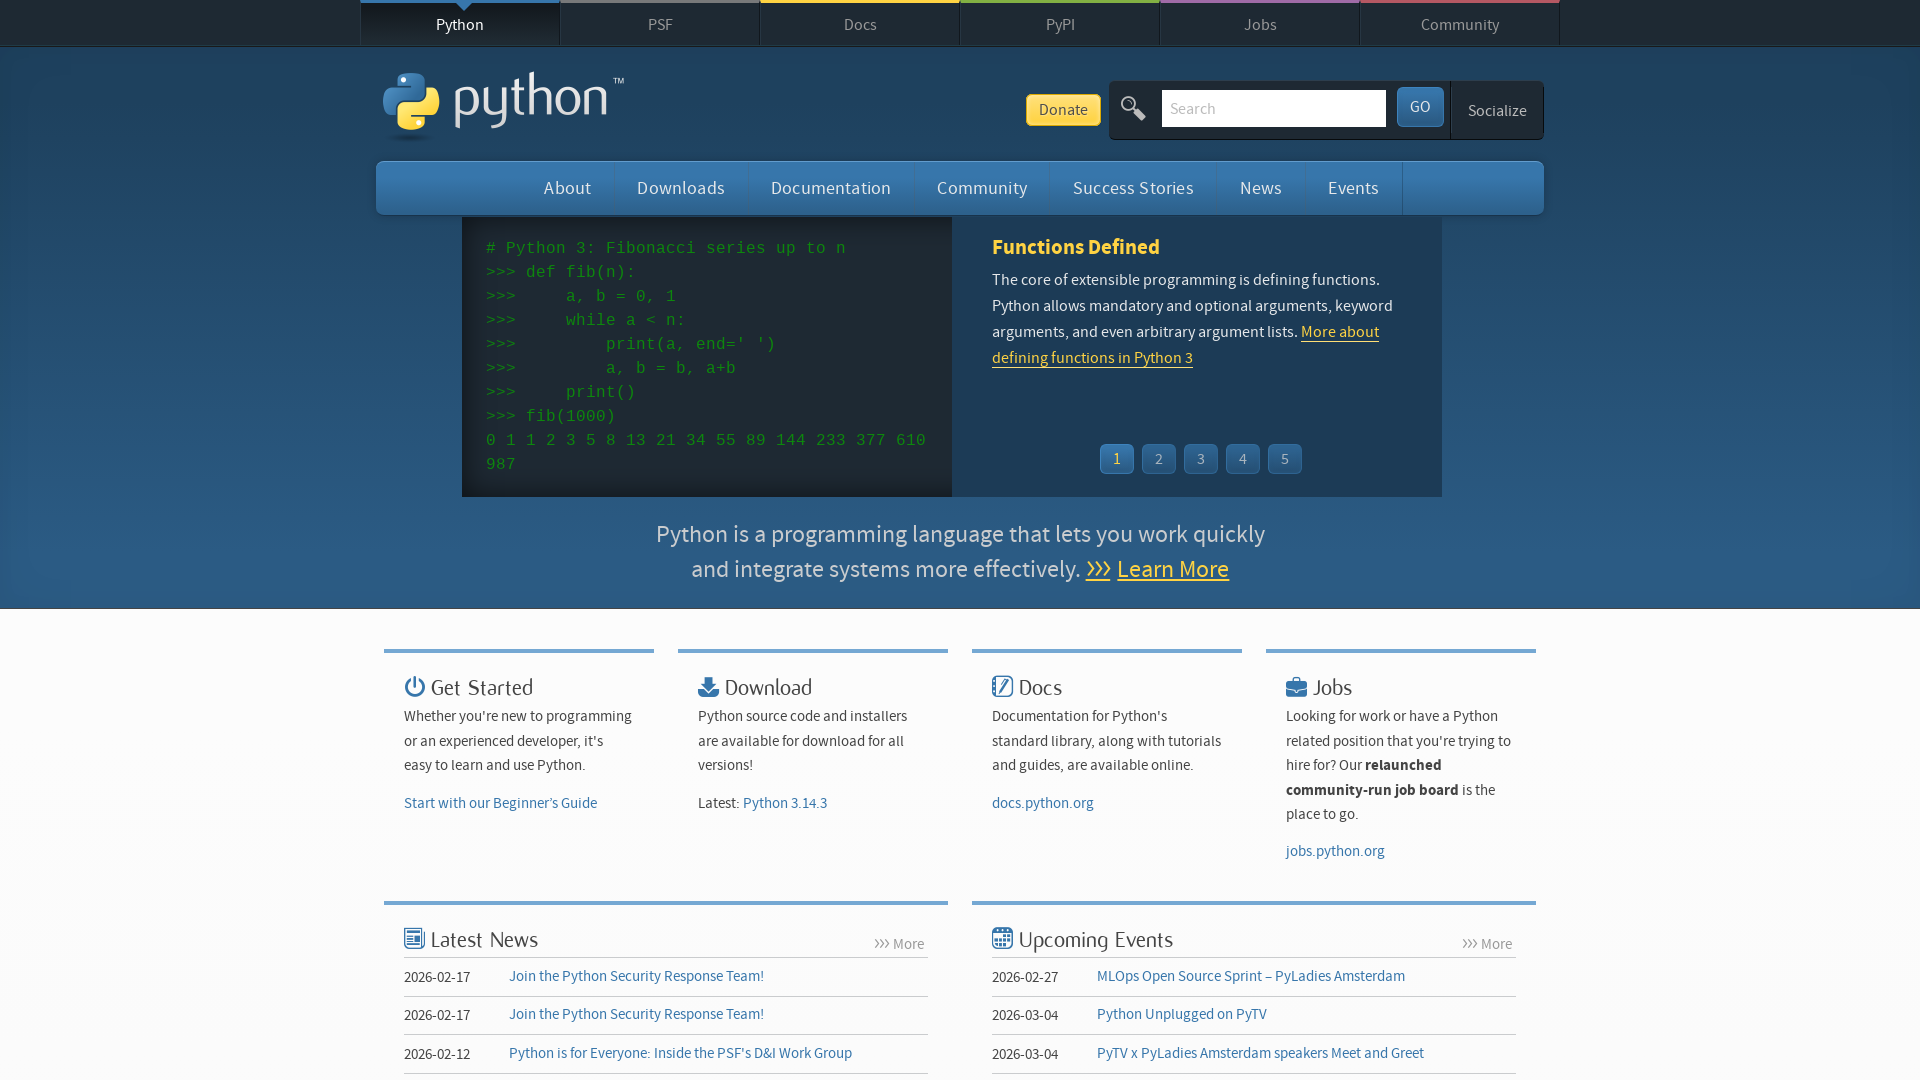

Waited 2 seconds for page to render at 1920x1080
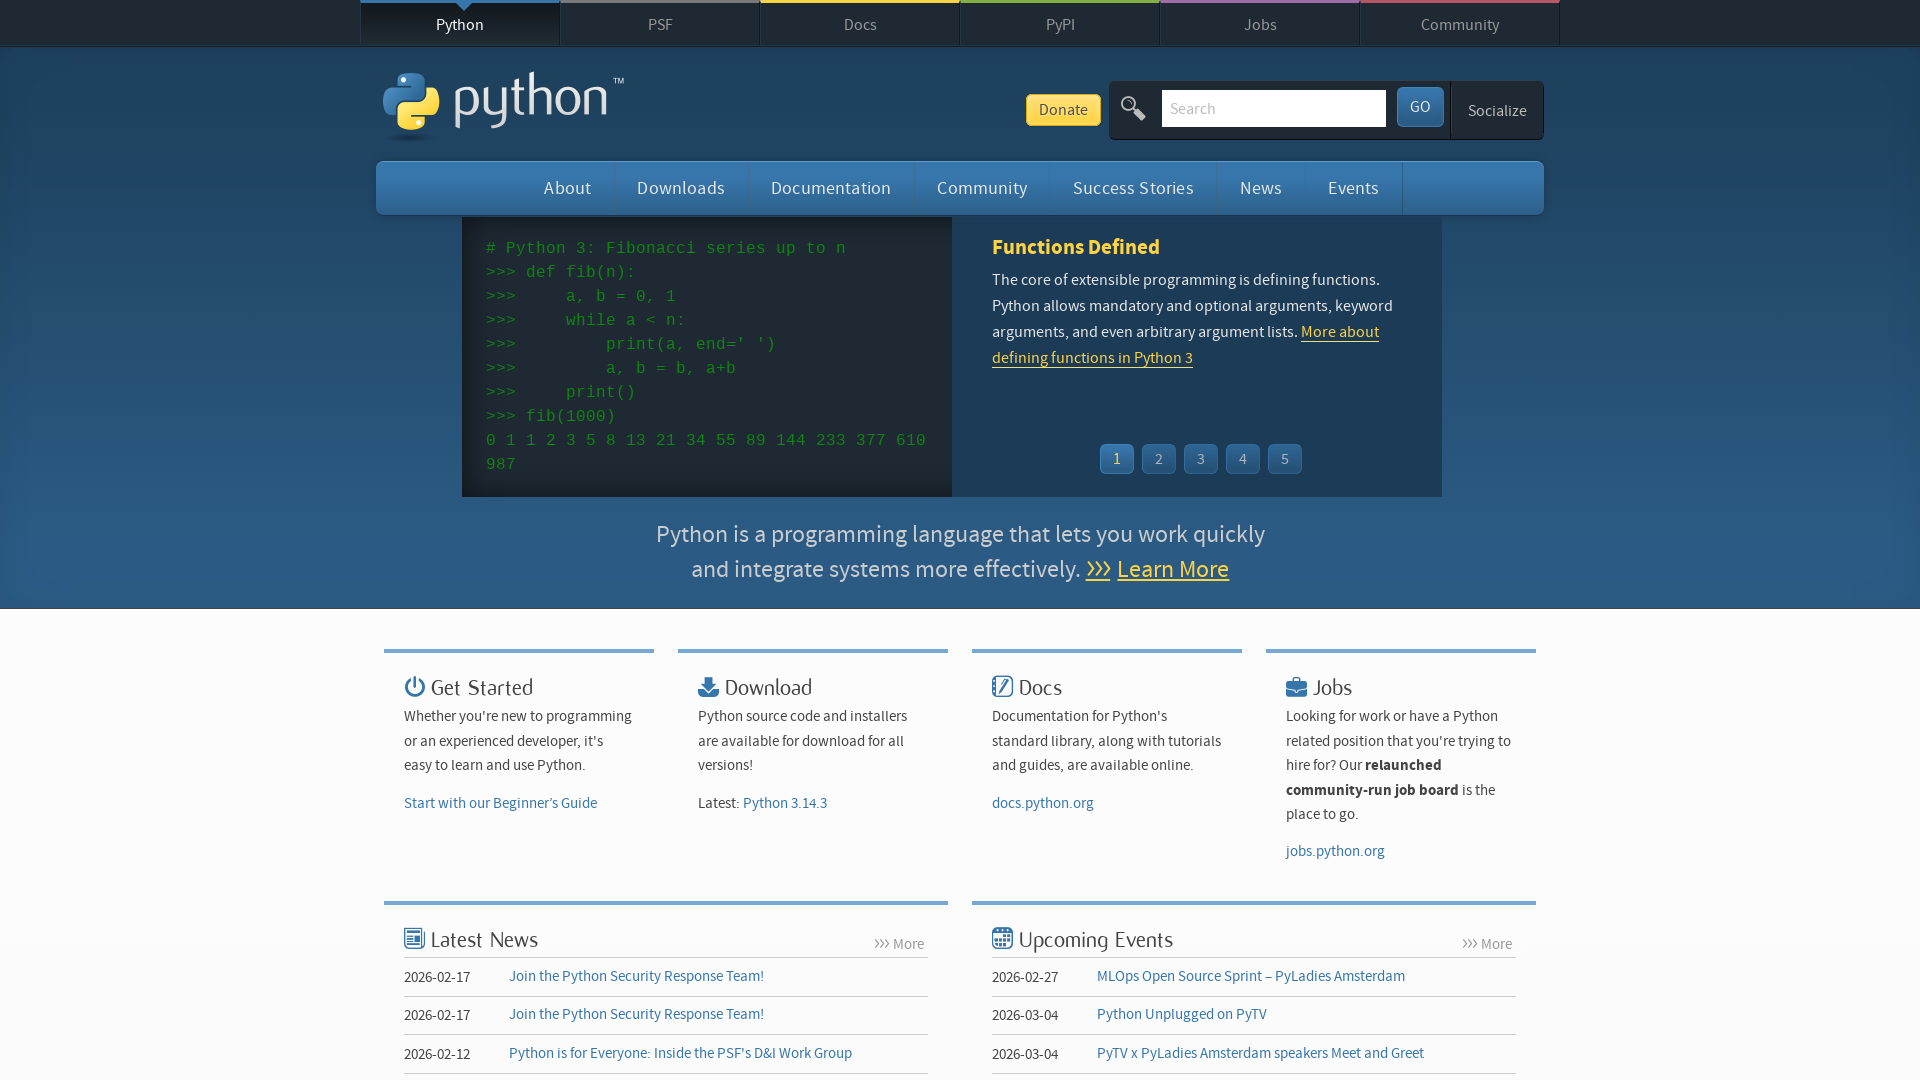

Verified page body is present at 1920x1080 resolution
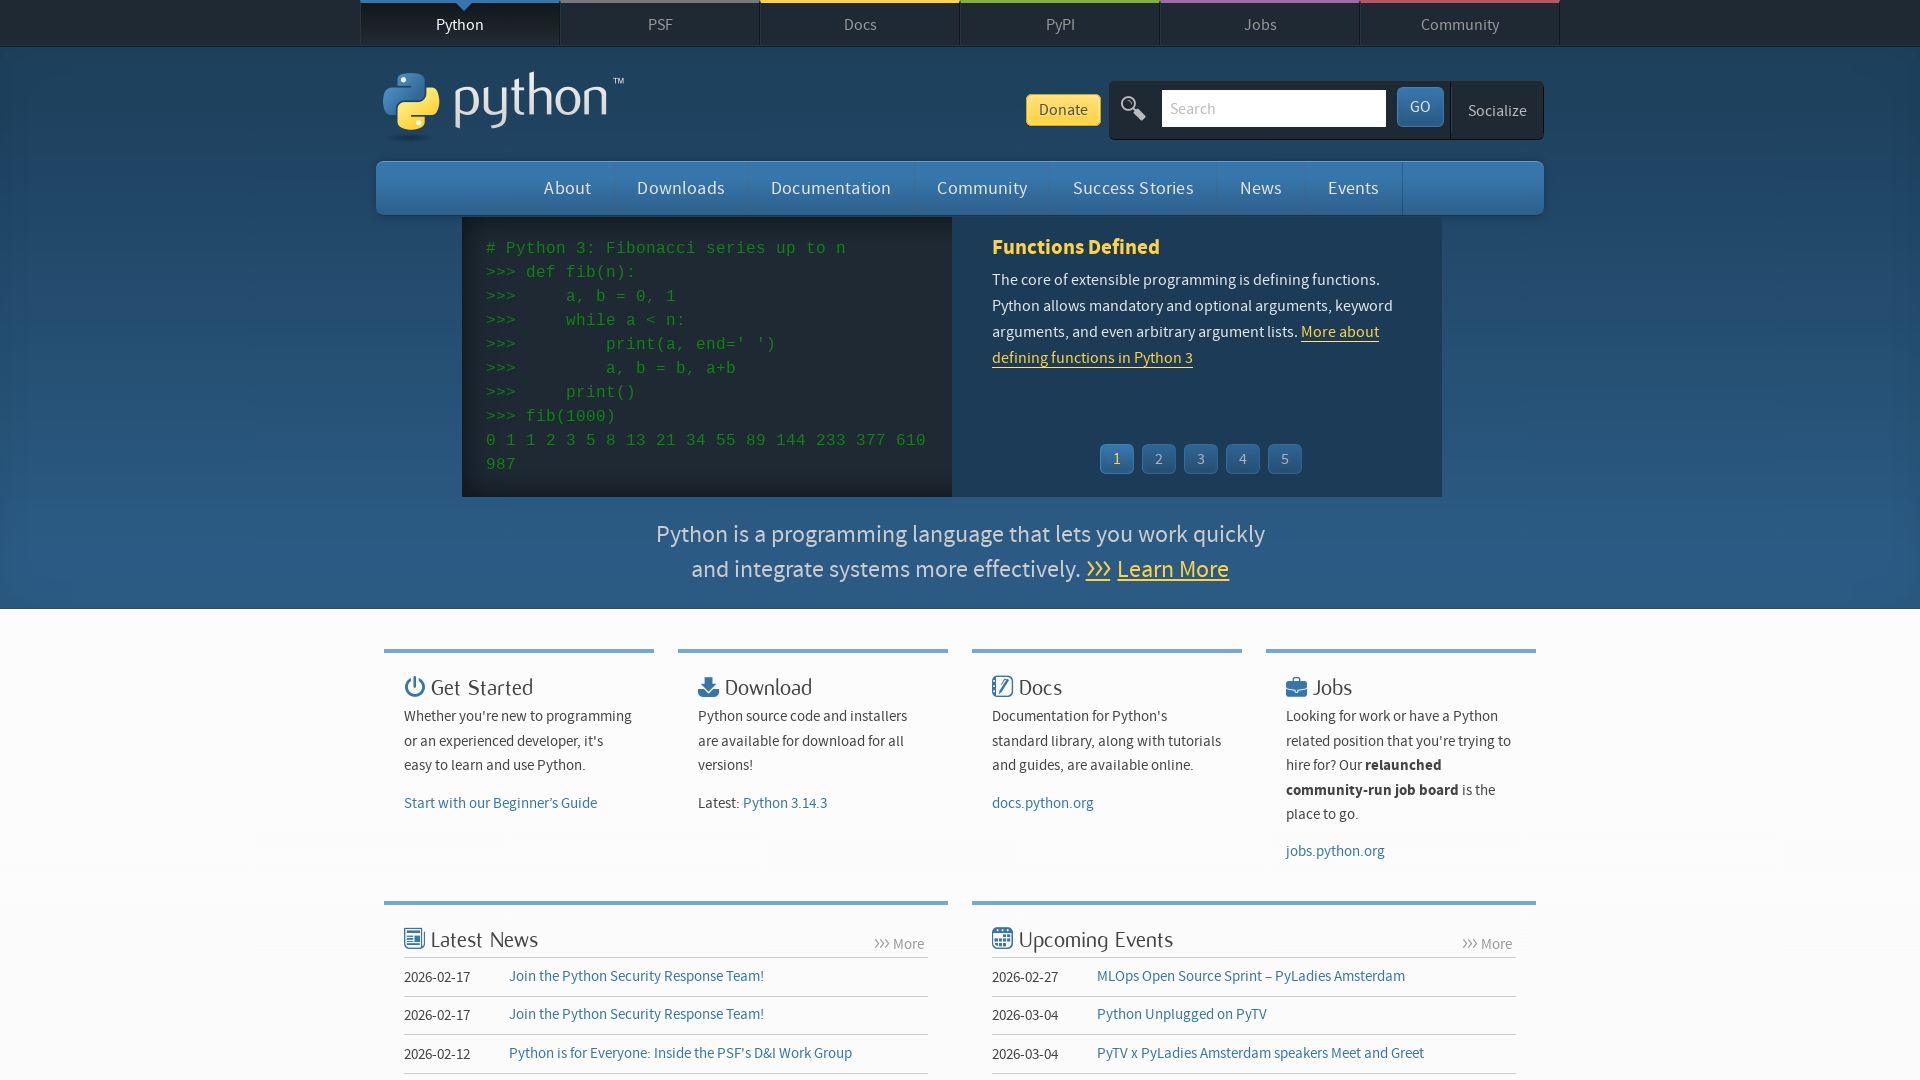

Set viewport size to 1366x768
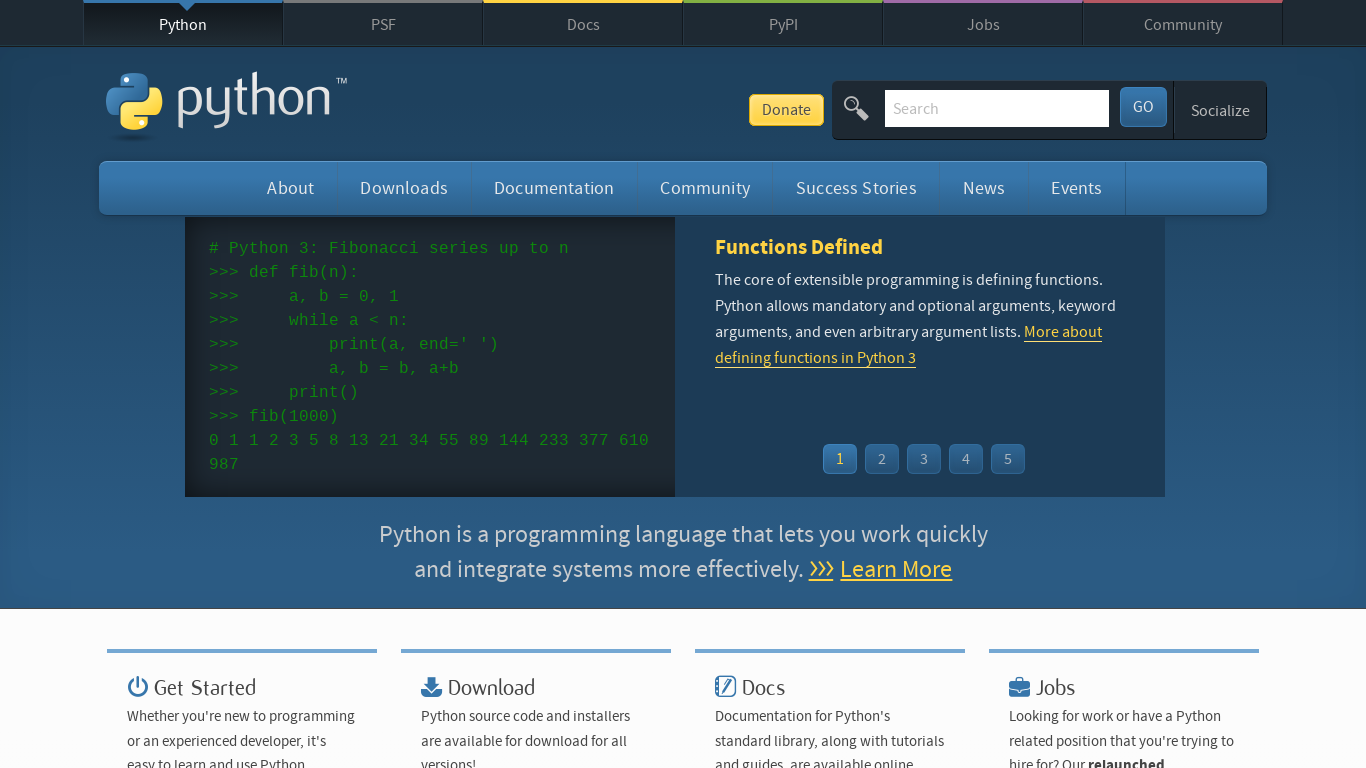

Waited 2 seconds for page to render at 1366x768
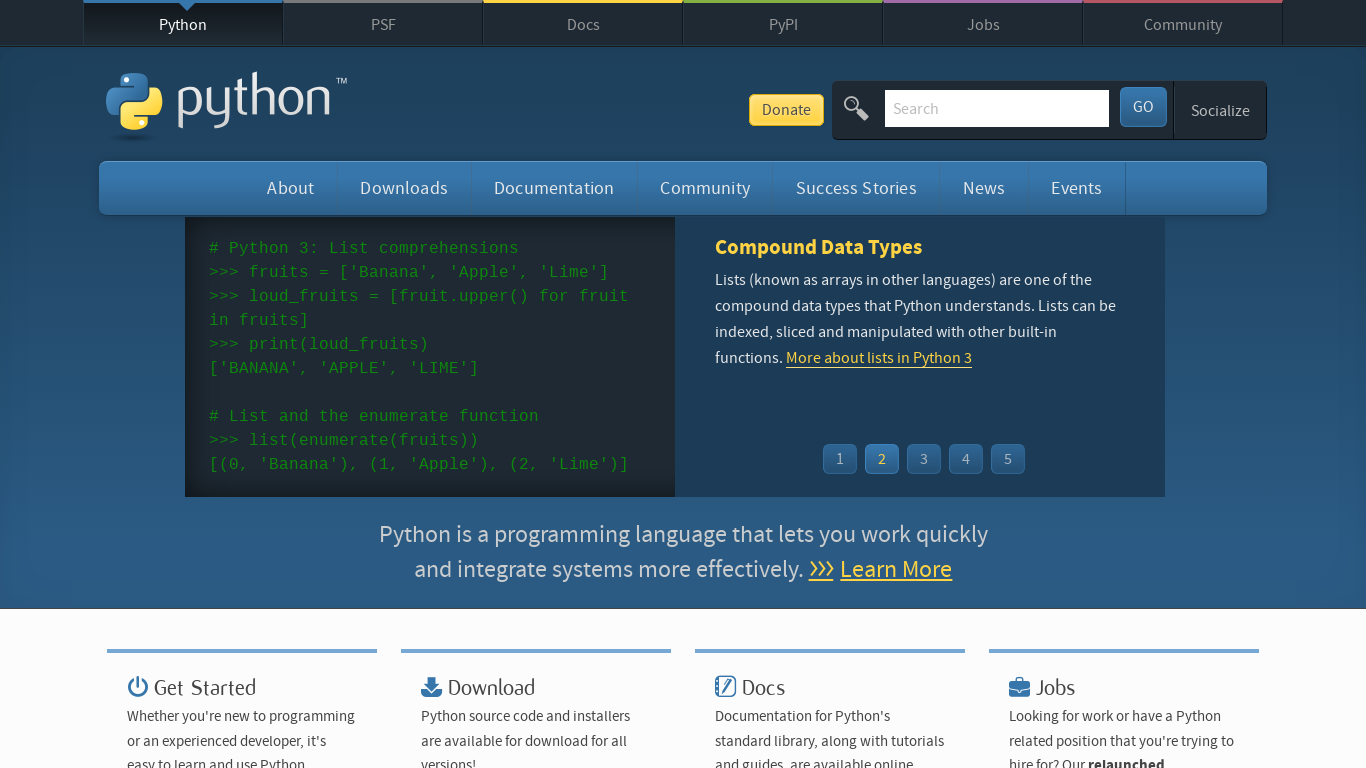

Verified page body is present at 1366x768 resolution
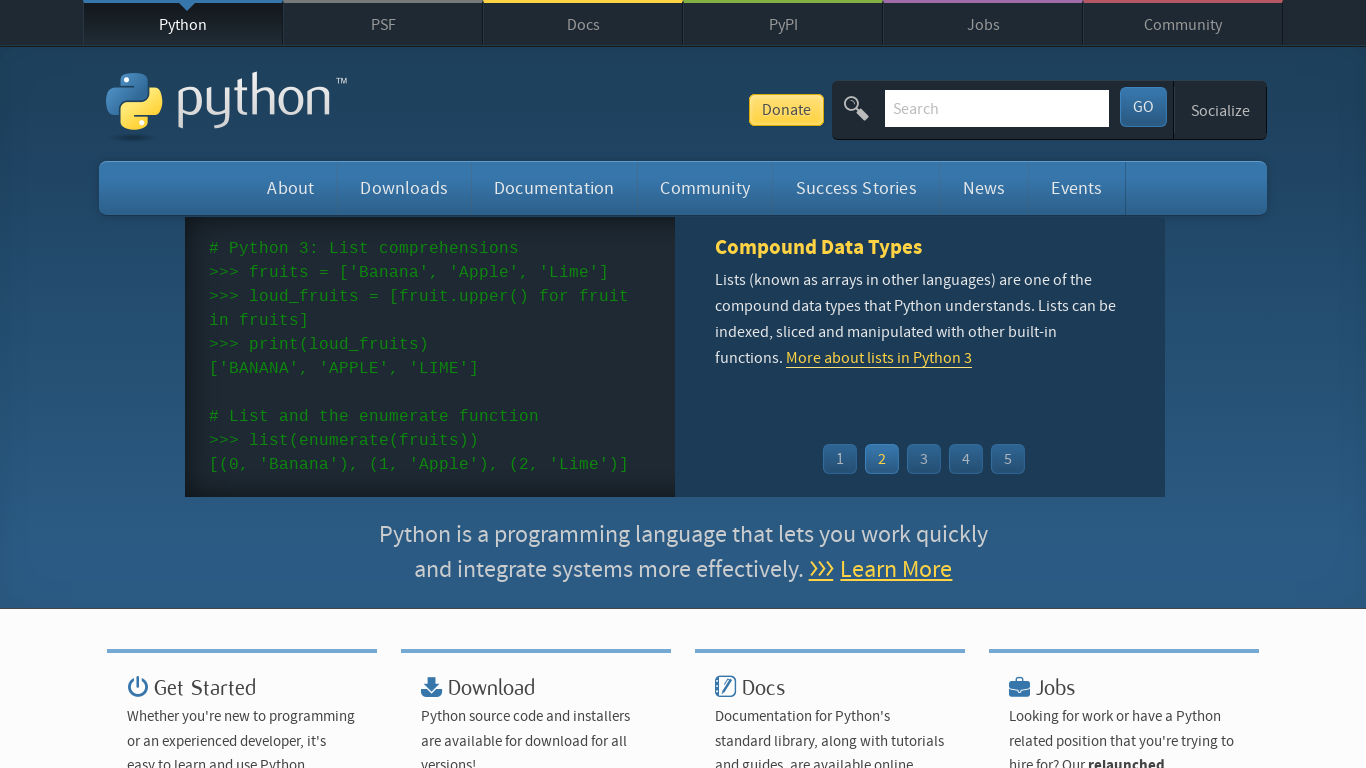

Set viewport size to 768x1024
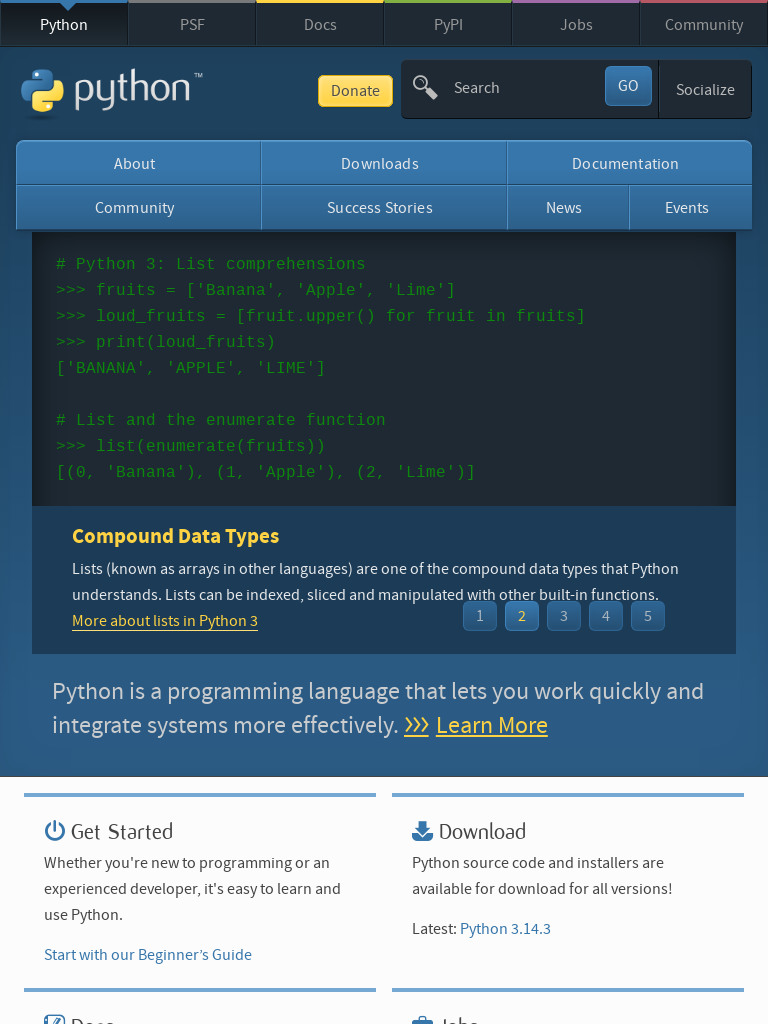

Waited 2 seconds for page to render at 768x1024
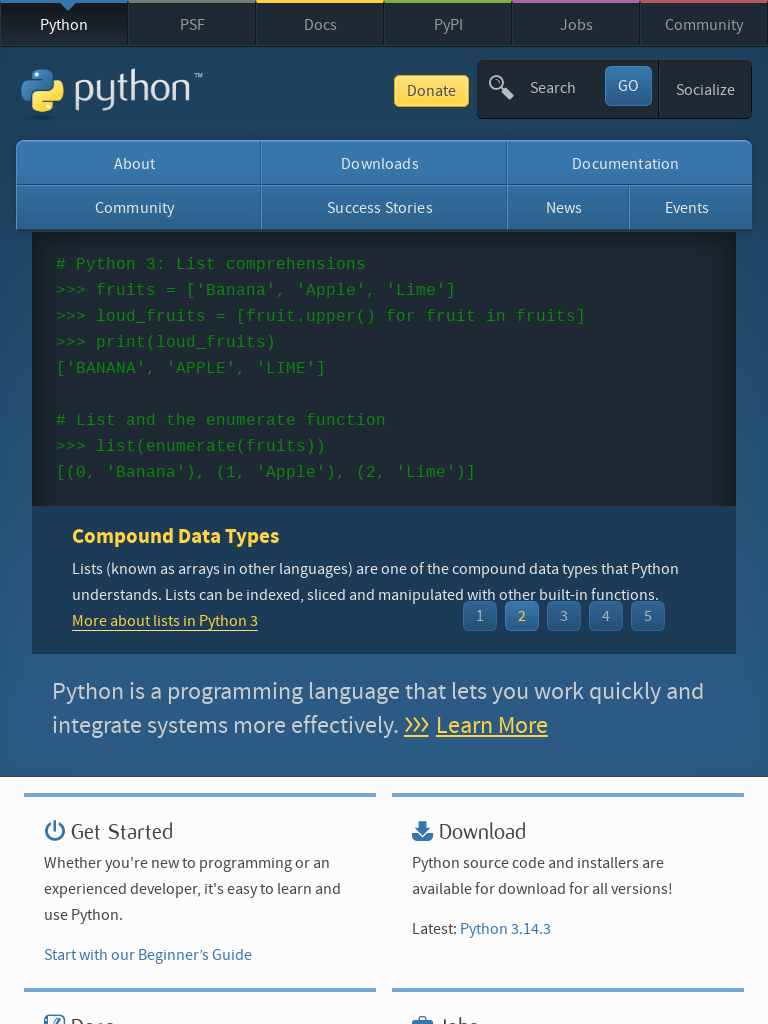

Verified page body is present at 768x1024 resolution
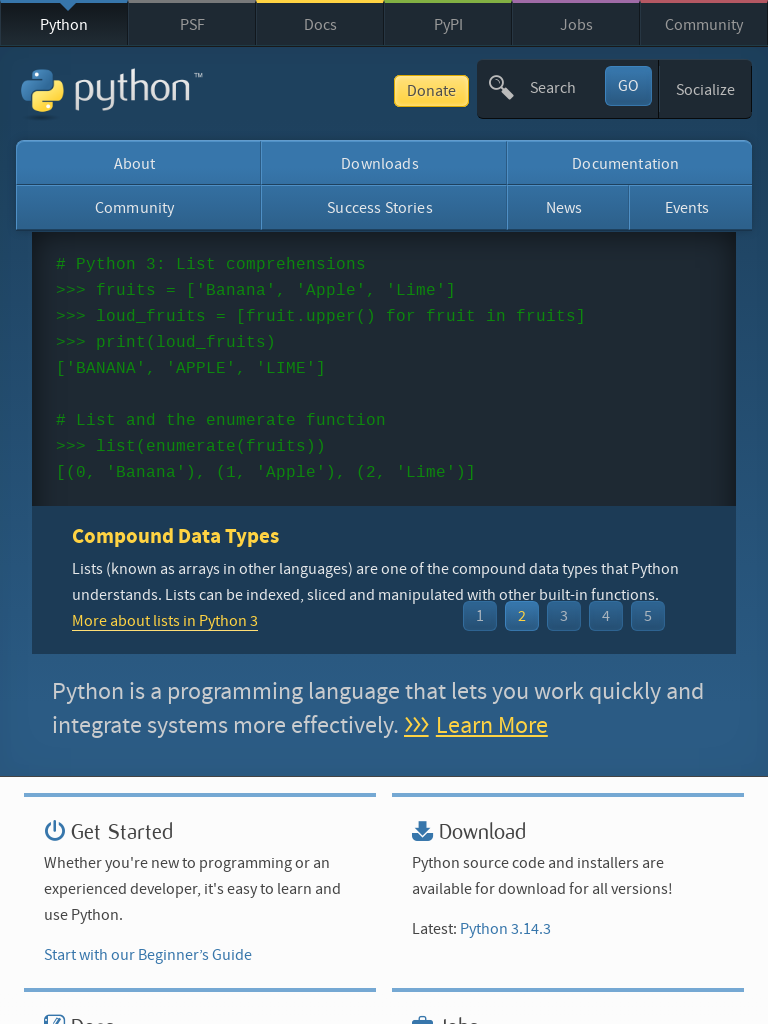

Set viewport size to 375x667
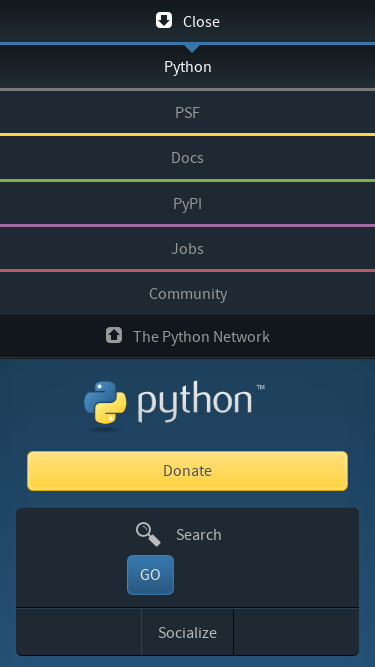

Waited 2 seconds for page to render at 375x667
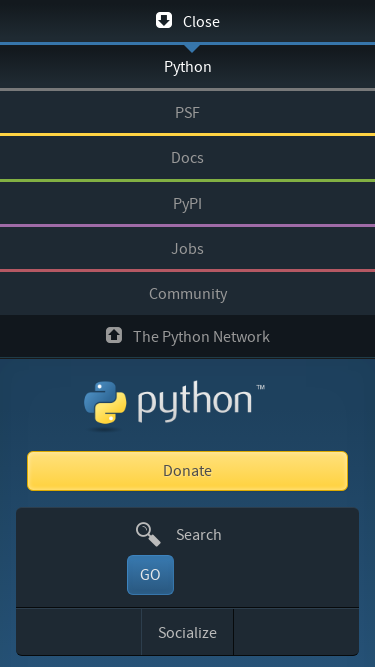

Verified page body is present at 375x667 resolution
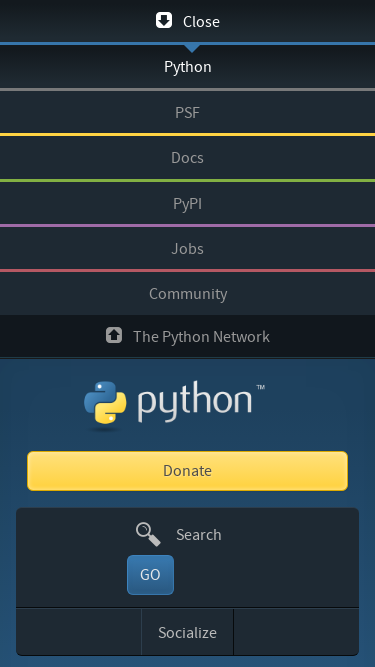

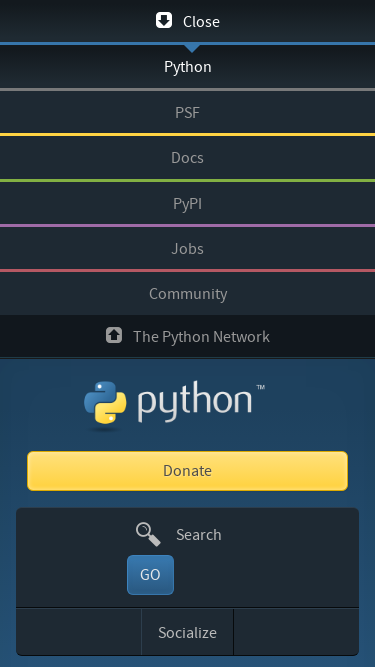